Tests iframe interaction on W3Schools tryit editor by switching to the result iframe and clicking a button

Starting URL: https://www.w3schools.com/jsref/tryit.asp?filename=tryjsref_submit_get

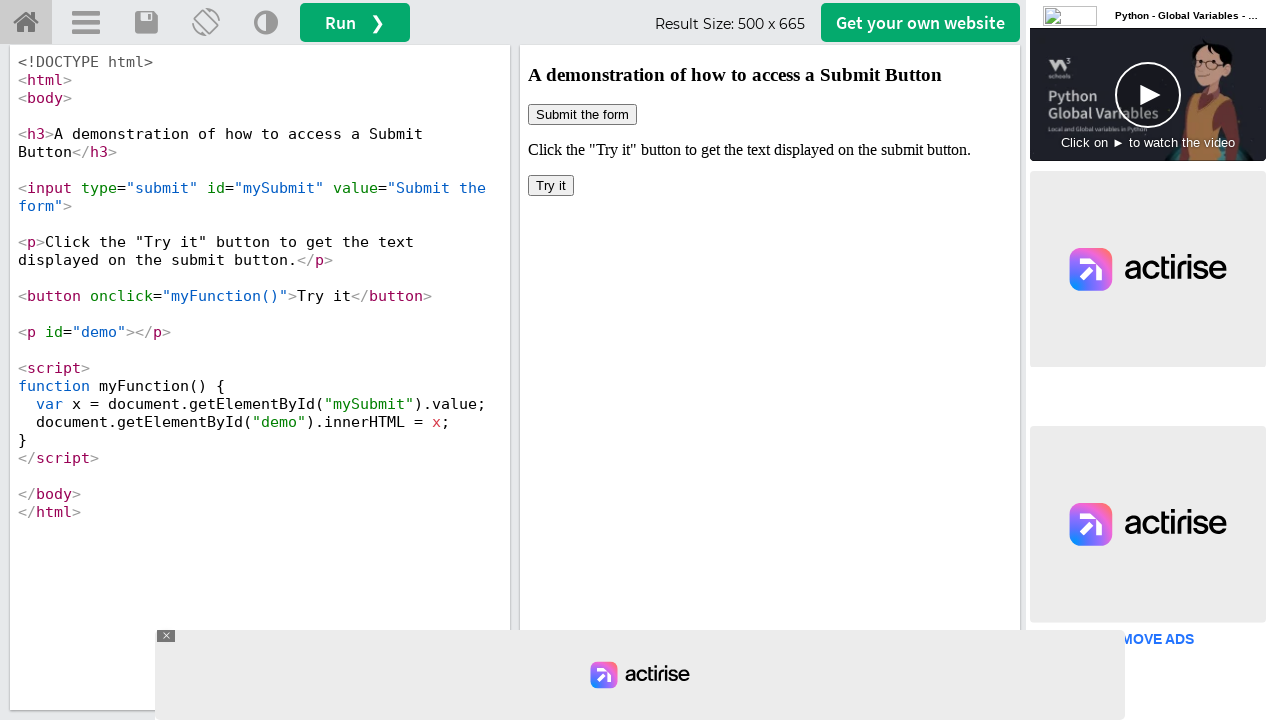

Located the result iframe element
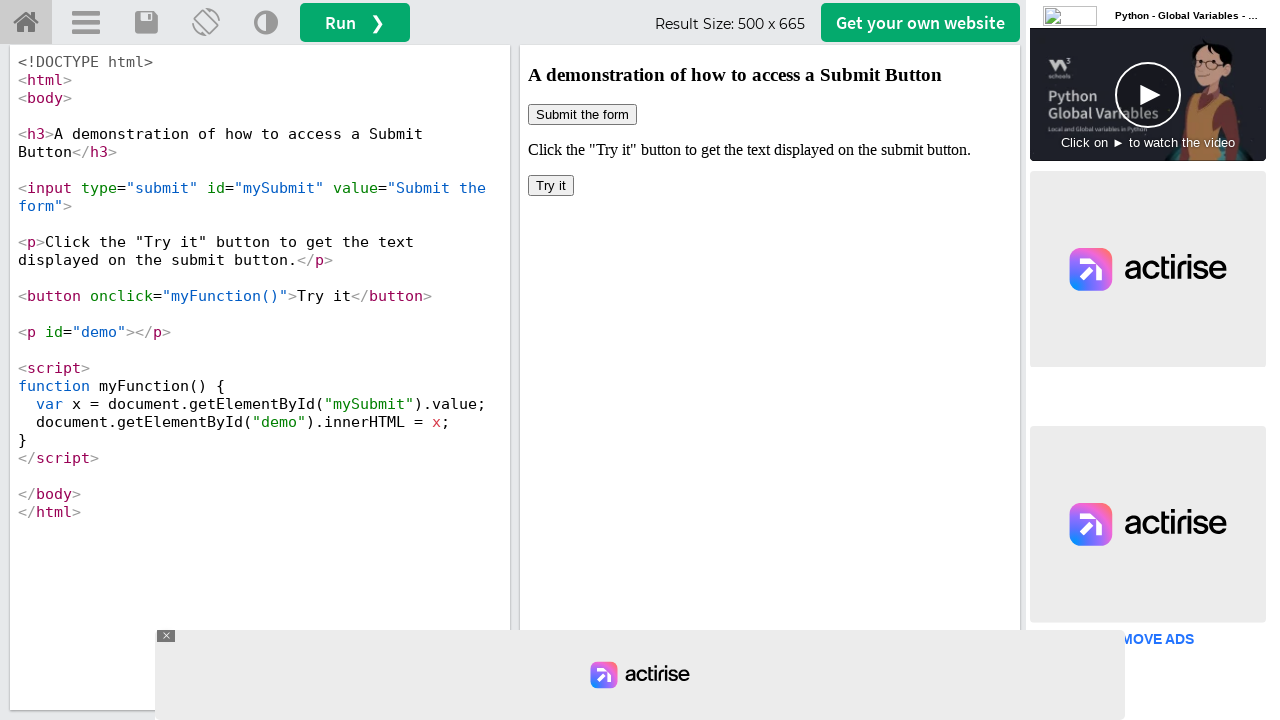

Clicked the 'Try it' button inside the iframe at (551, 186) on iframe#iframeResult >> internal:control=enter-frame >> button:has-text('Try it')
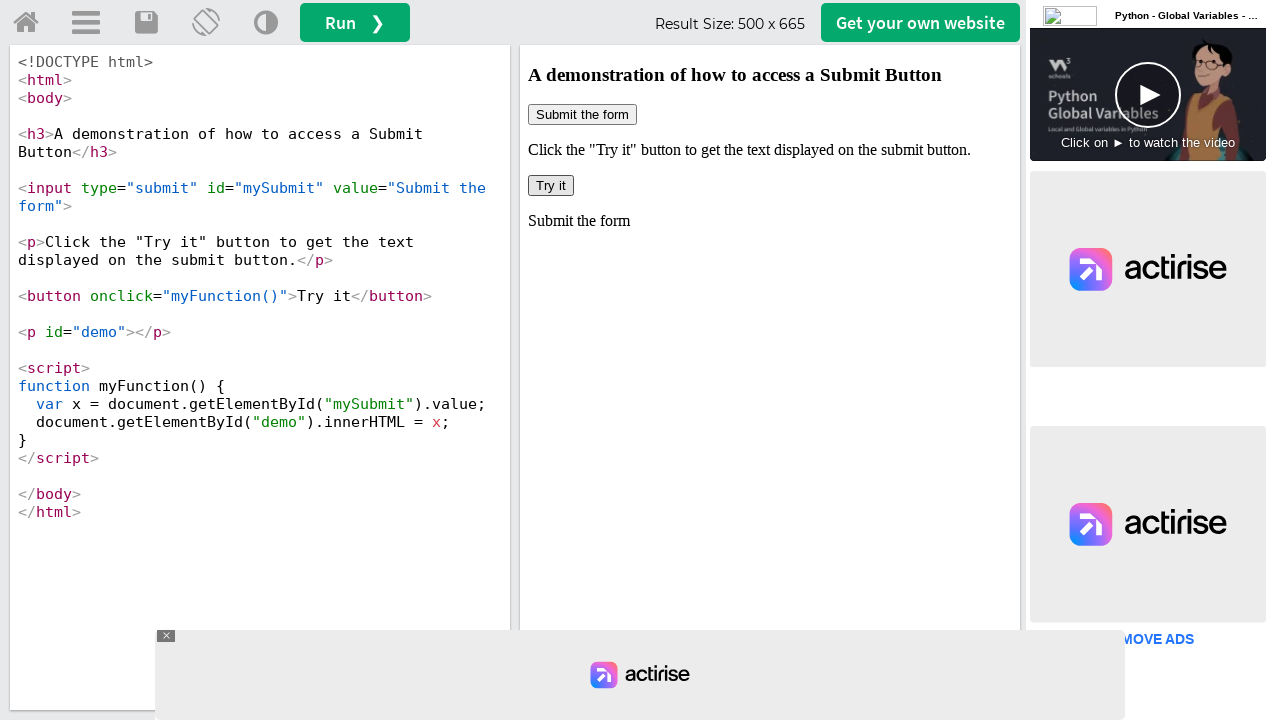

Verified iframe count on page: 7
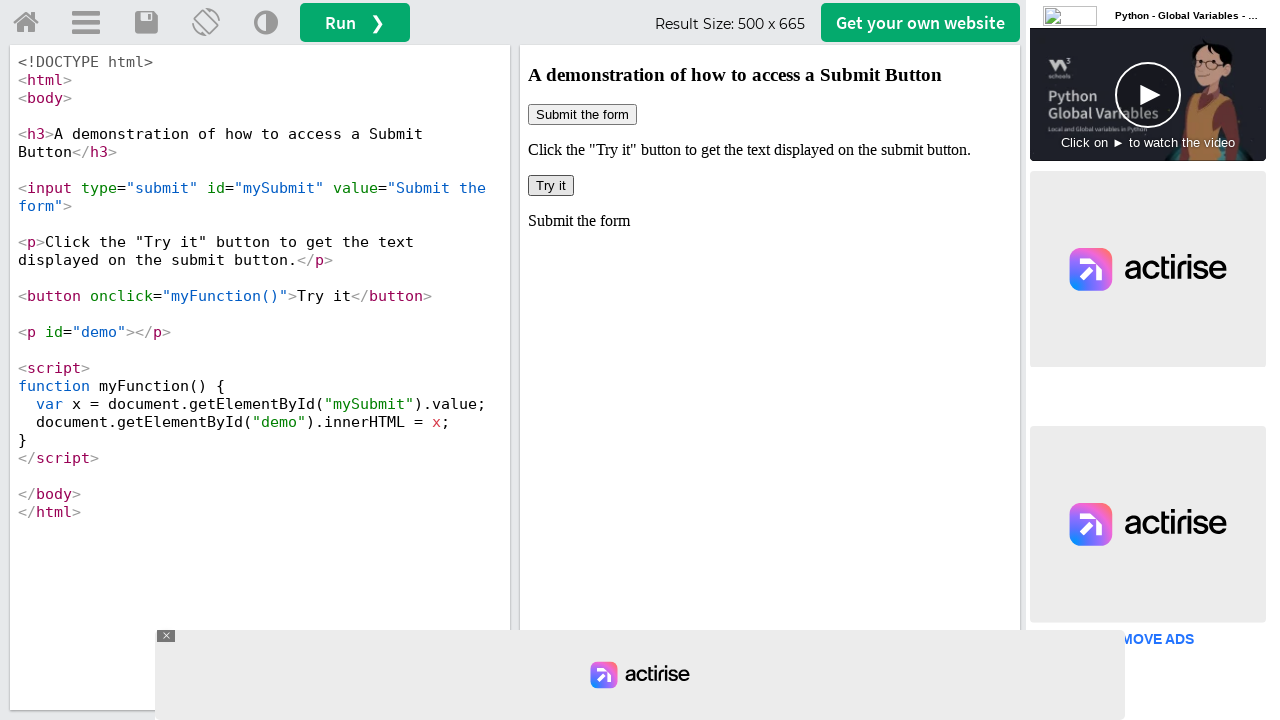

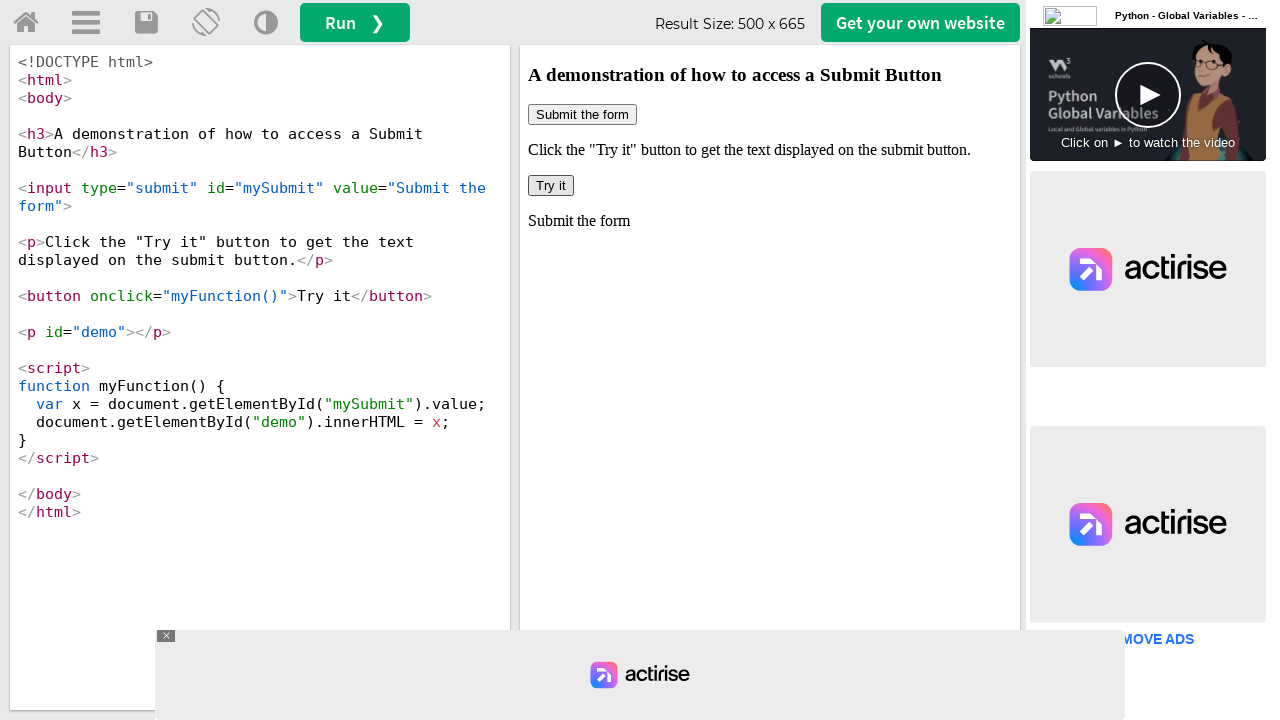